Tests the uncheck action on a checkbox by unchecking the second checkbox on the page

Starting URL: https://the-internet.herokuapp.com/checkboxes

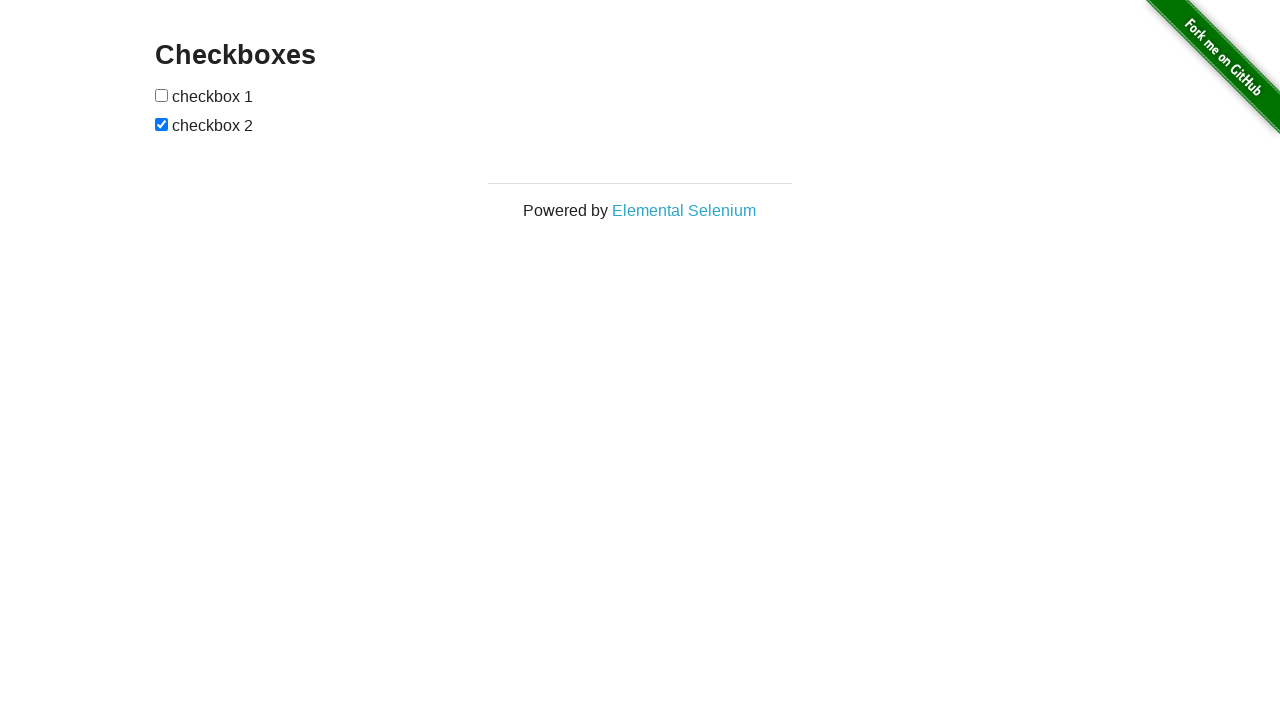

Navigated to checkboxes page
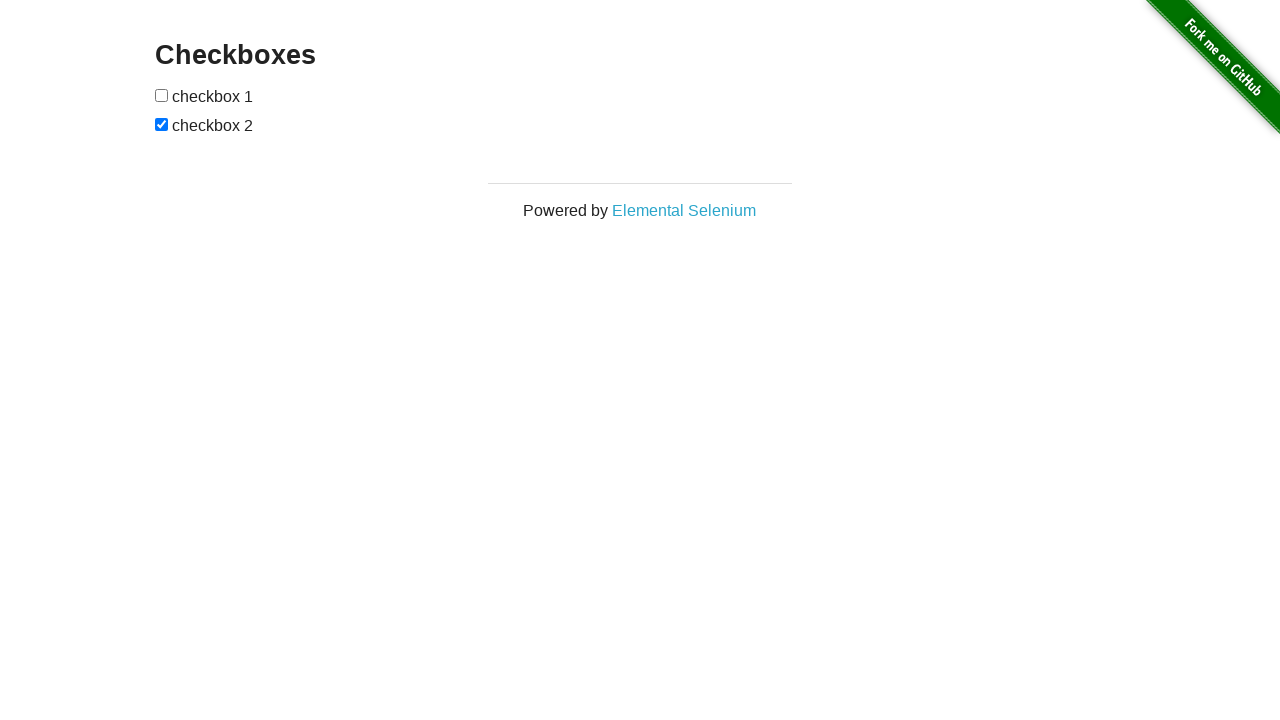

Unchecked the second checkbox at (162, 124) on xpath=//input[2]
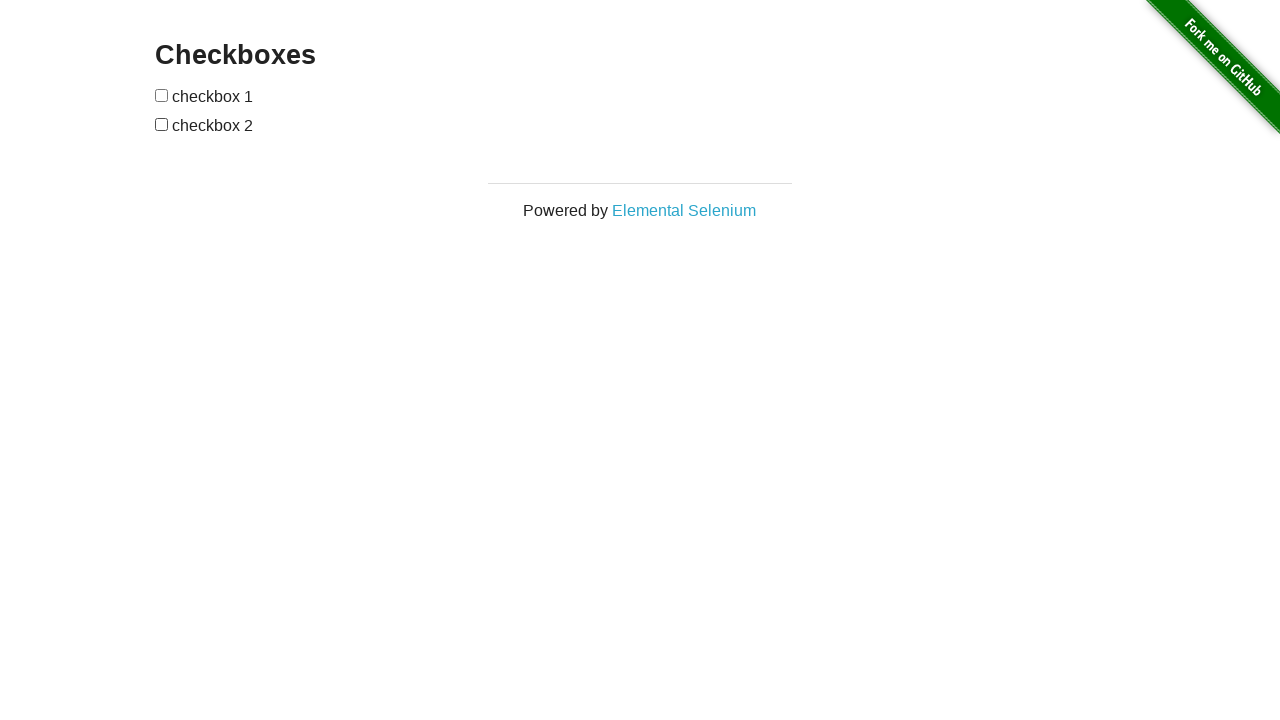

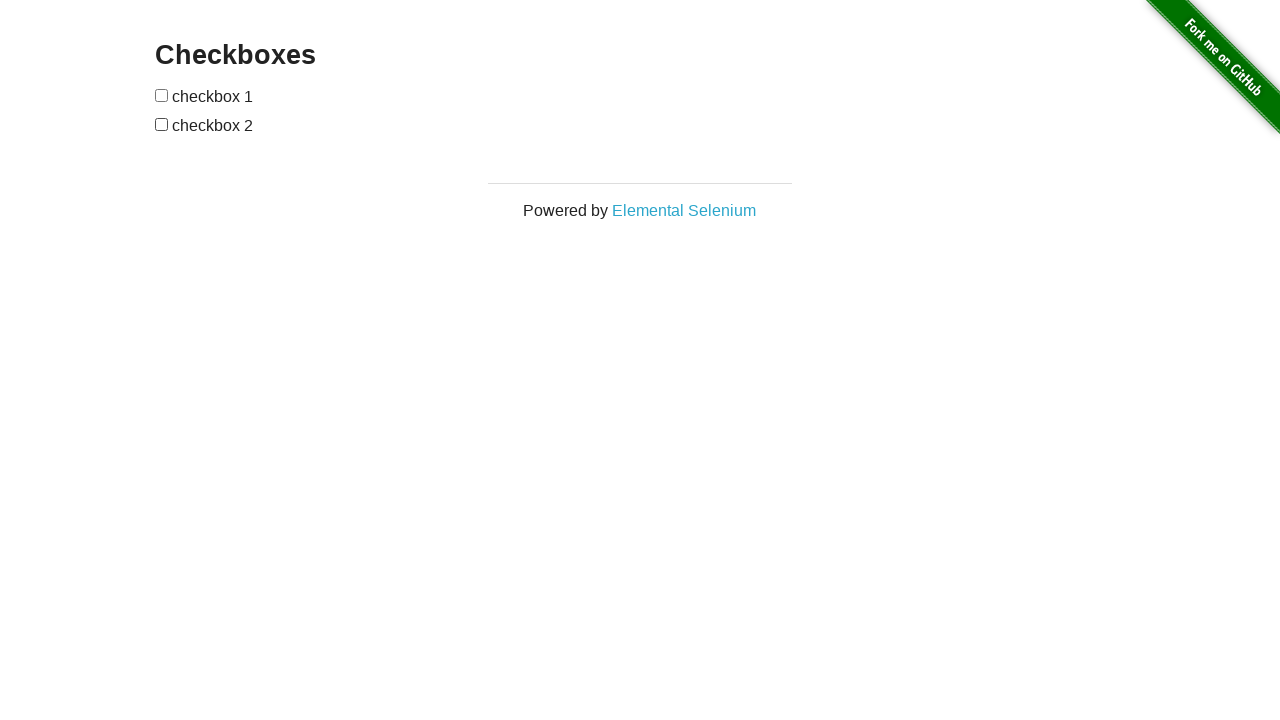